Tests form interaction by extracting a value from an image element's attribute, calculating a mathematical result, filling in the answer field, checking a checkbox, selecting a radio button, and submitting the form.

Starting URL: http://suninjuly.github.io/get_attribute.html

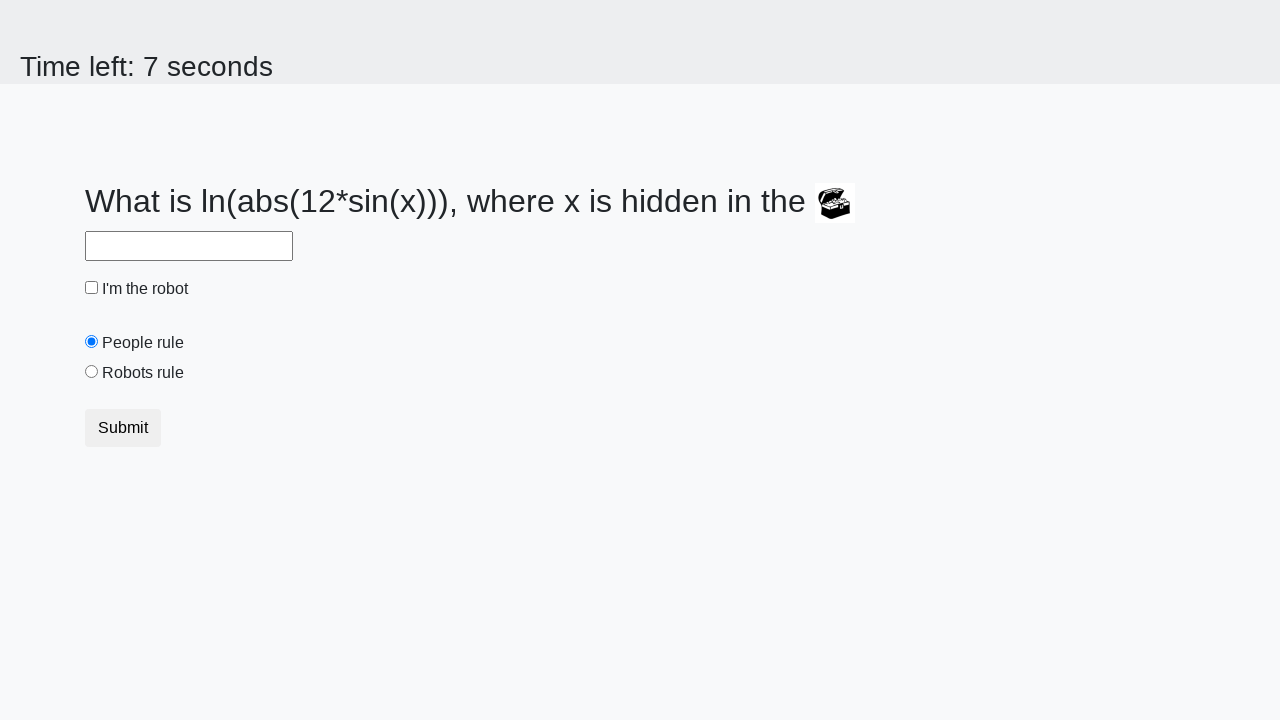

Located treasure image element
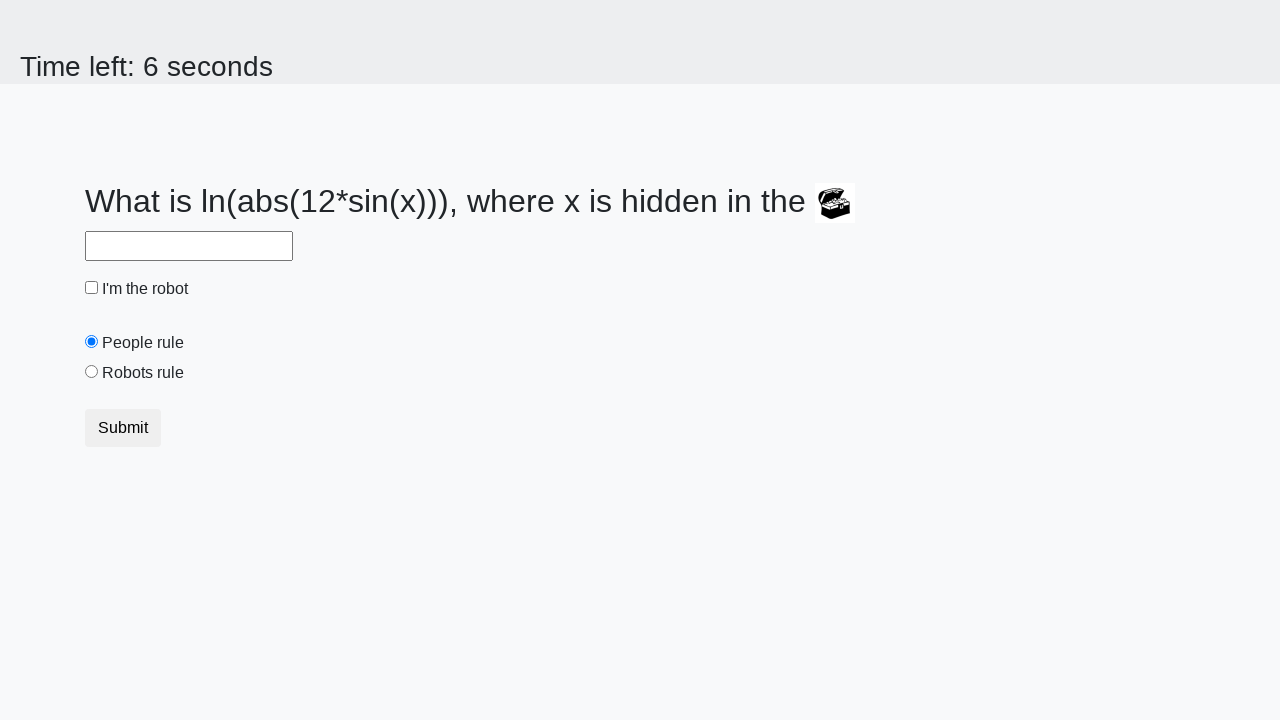

Extracted valuex attribute value: 773
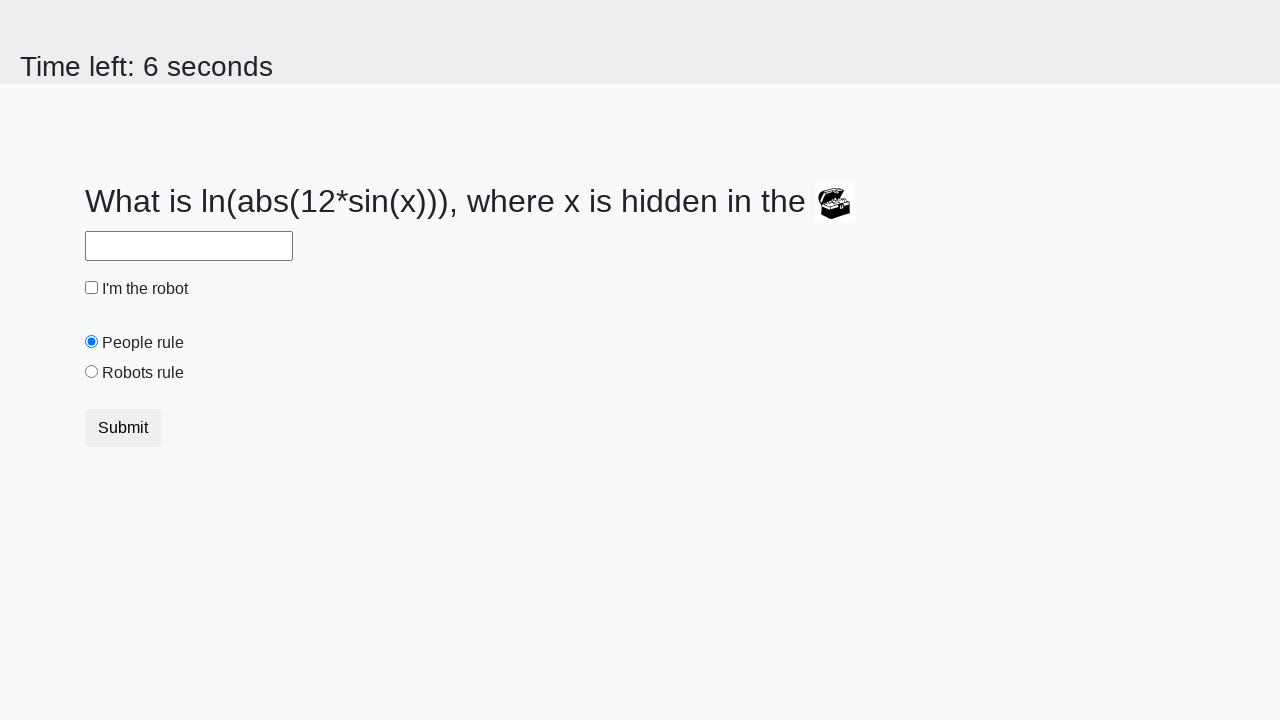

Calculated mathematical result: 0.6976279574396909
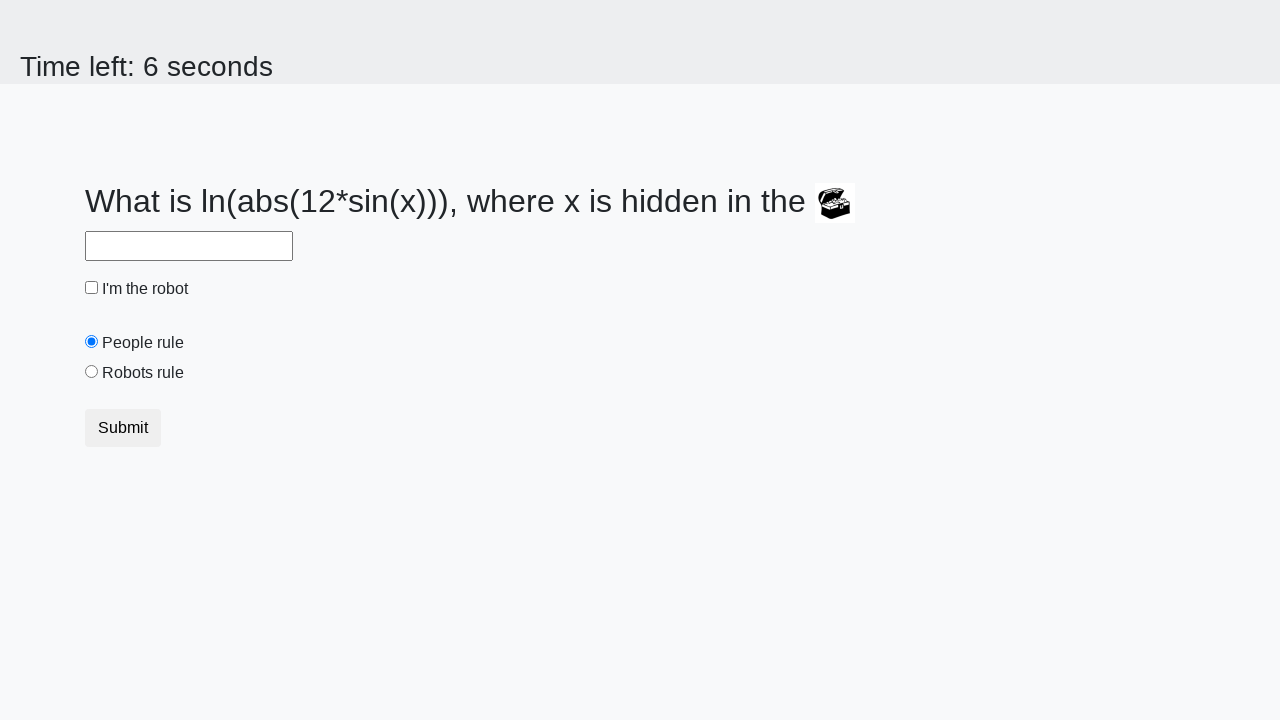

Filled answer field with calculated value on #answer
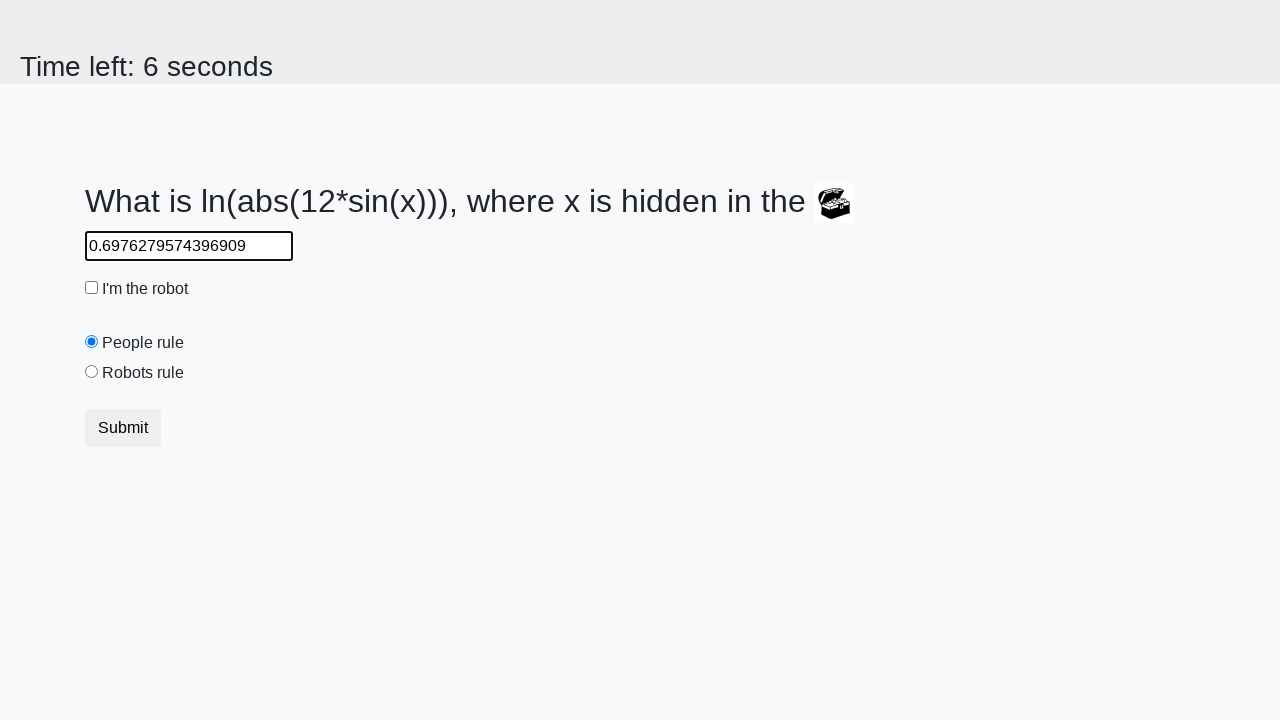

Checked the robot checkbox at (92, 288) on #robotCheckbox
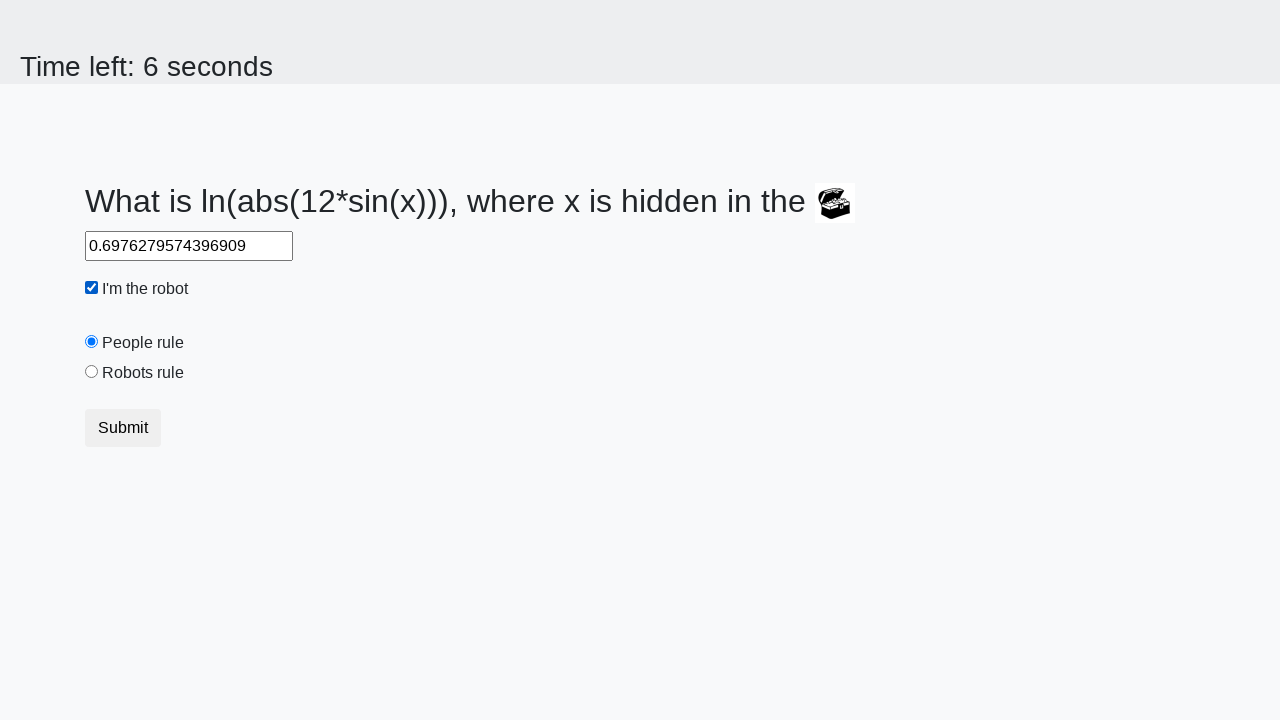

Selected robots rule radio button at (92, 372) on #robotsRule
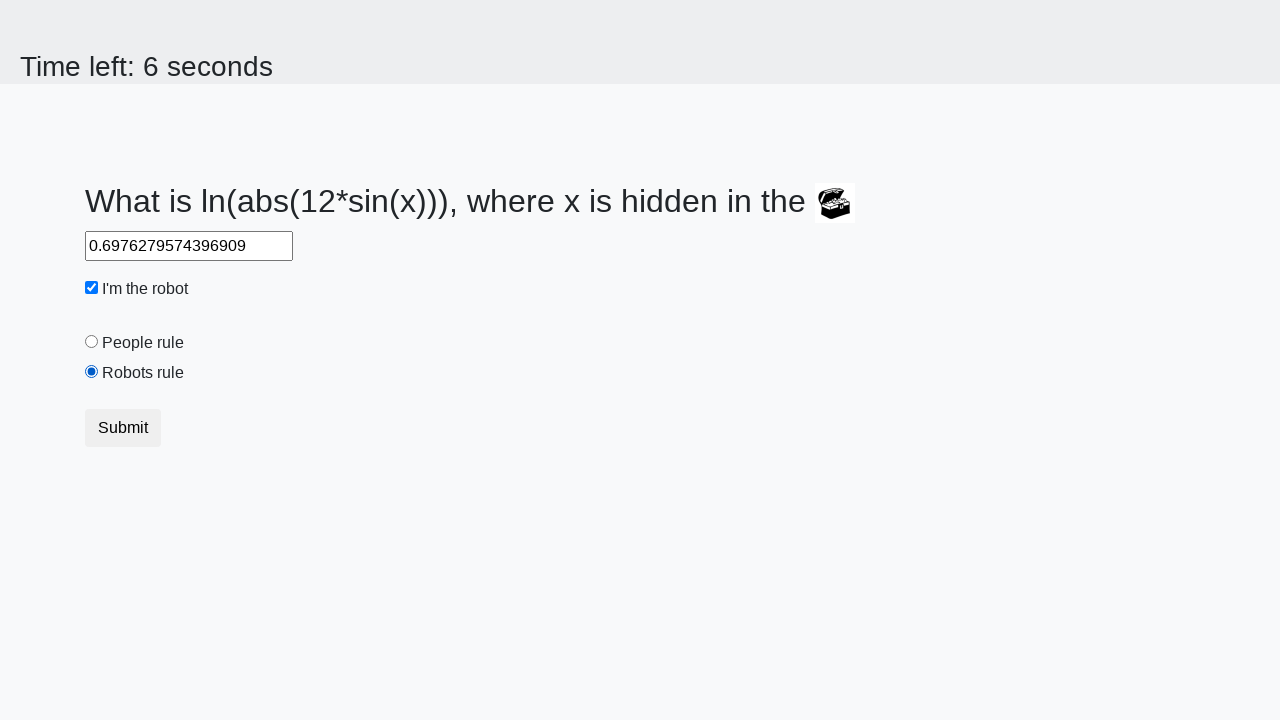

Clicked submit button at (123, 428) on button
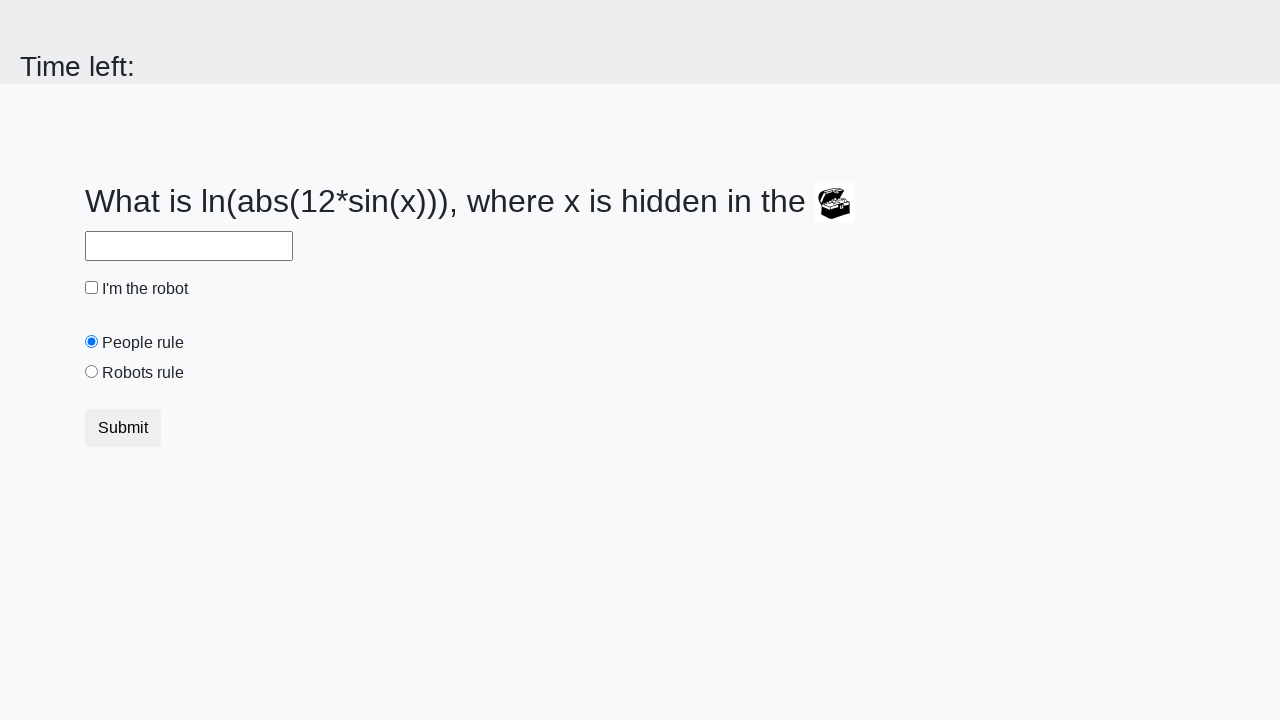

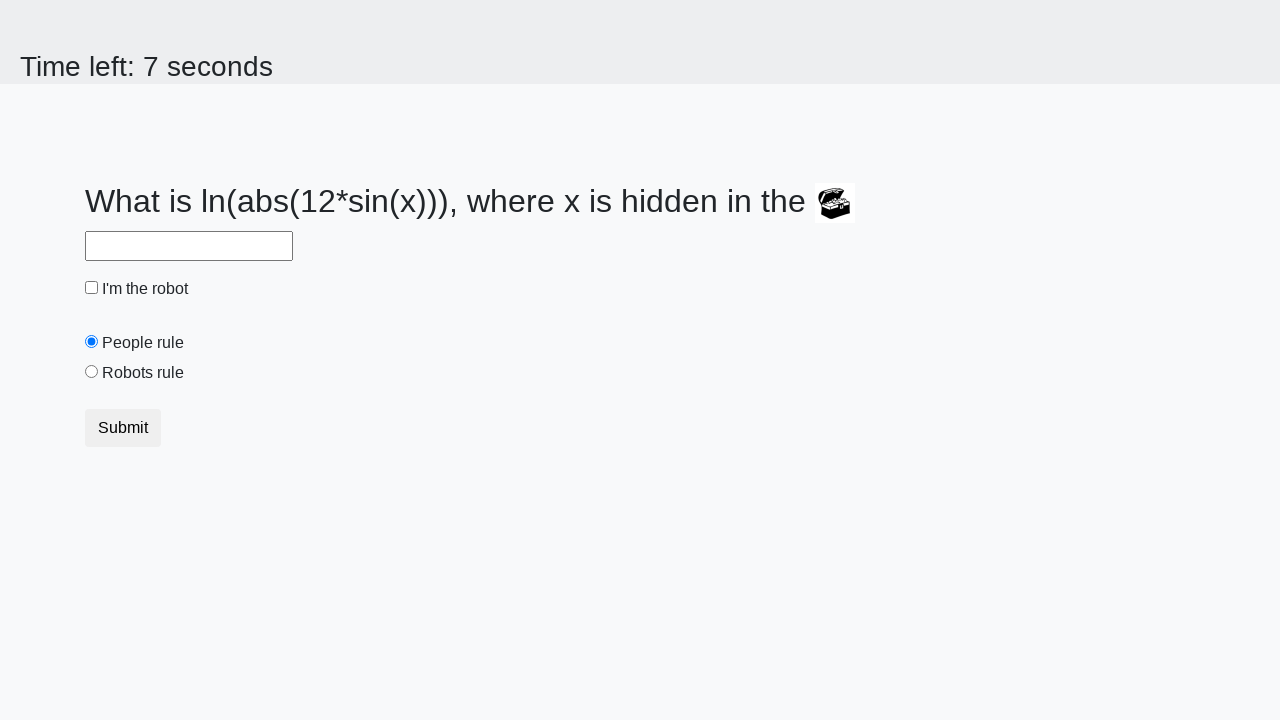